Tests the search functionality on 99-bottles-of-beer.net by searching for a programming language name and verifying that all results contain the search term

Starting URL: https://www.99-bottles-of-beer.net/

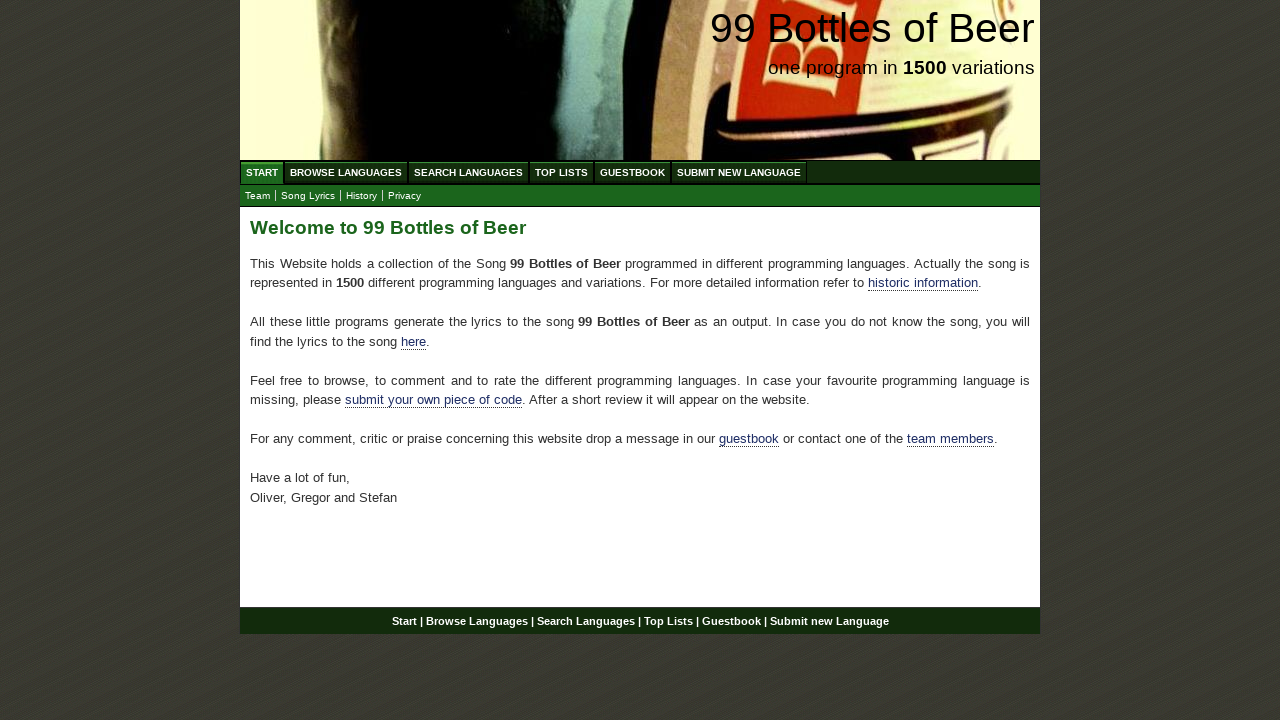

Clicked on Search Languages menu item at (468, 172) on xpath=//ul[@id='menu']/li/a[@href='/search.html']
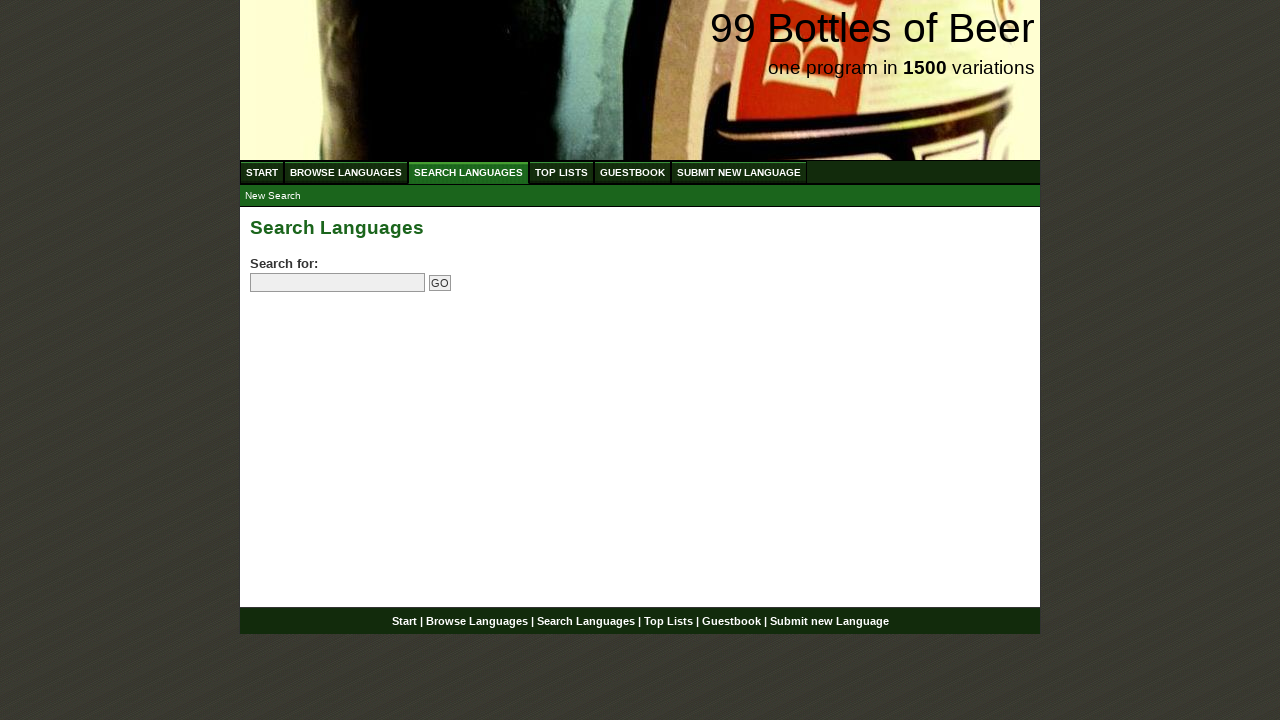

Clicked on the search field at (338, 283) on input[name='search']
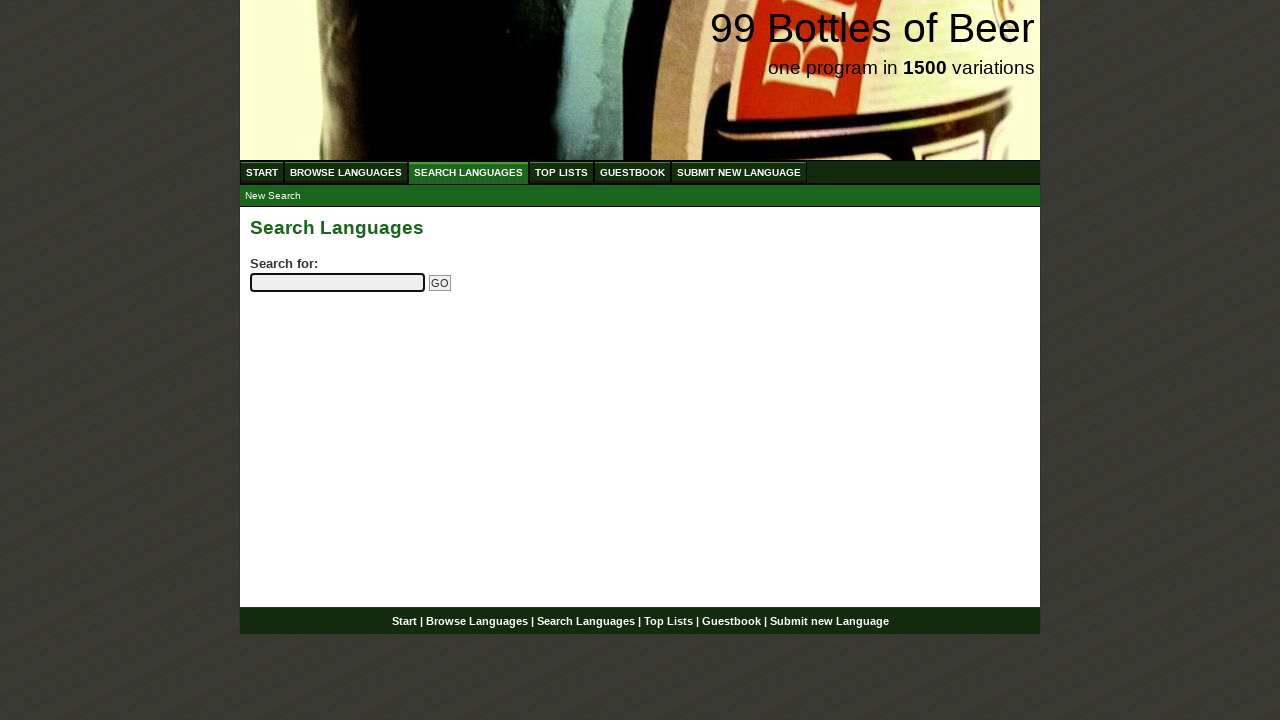

Filled search field with 'python' on input[name='search']
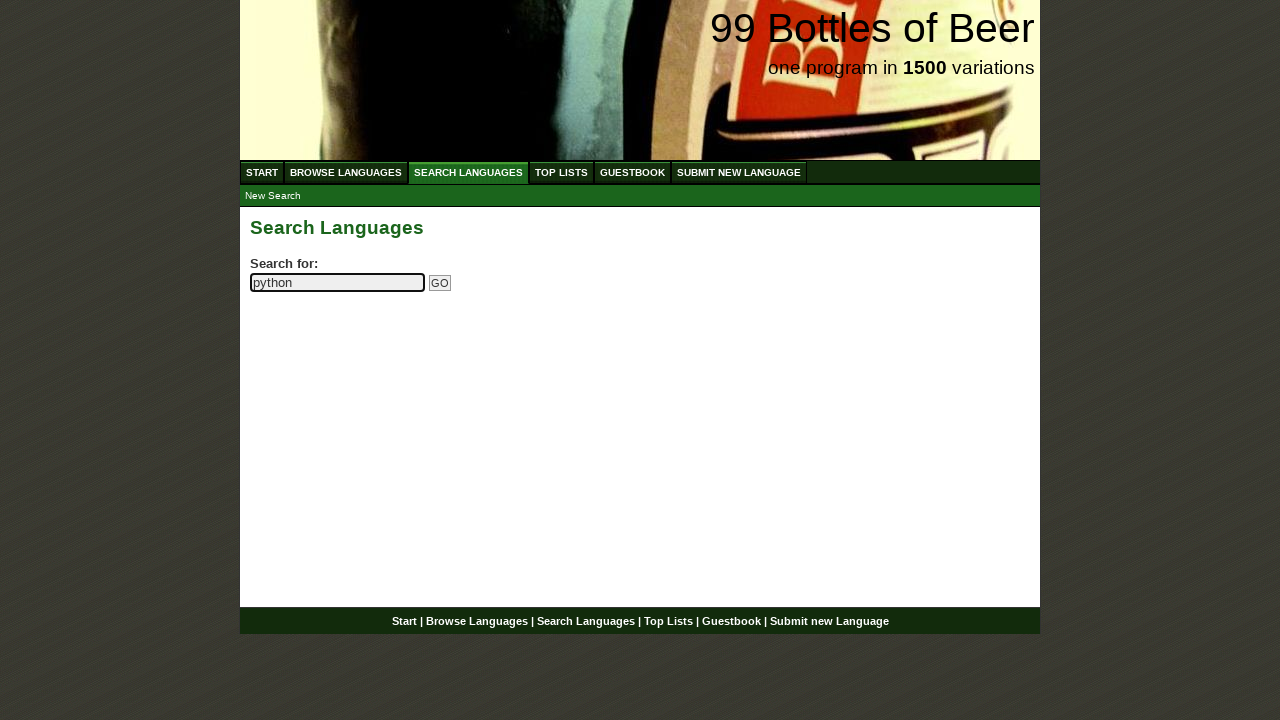

Clicked the submit search button at (440, 283) on input[name='submitsearch']
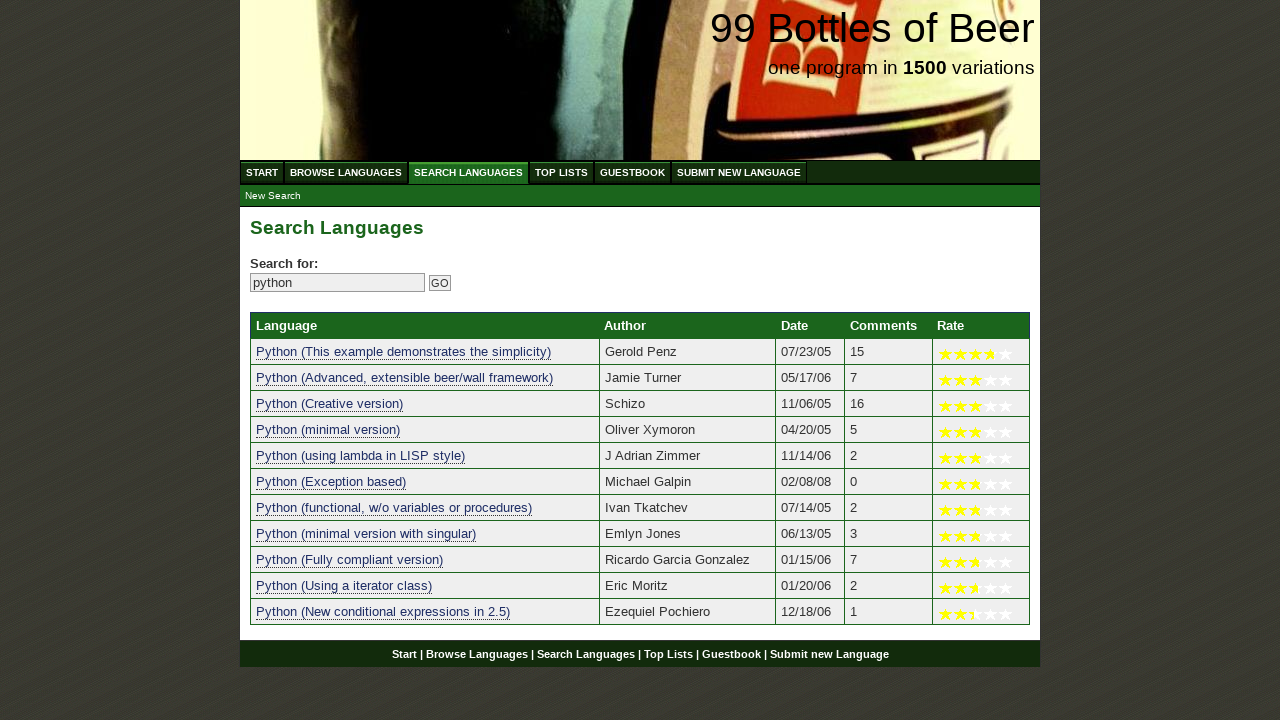

Search results table loaded
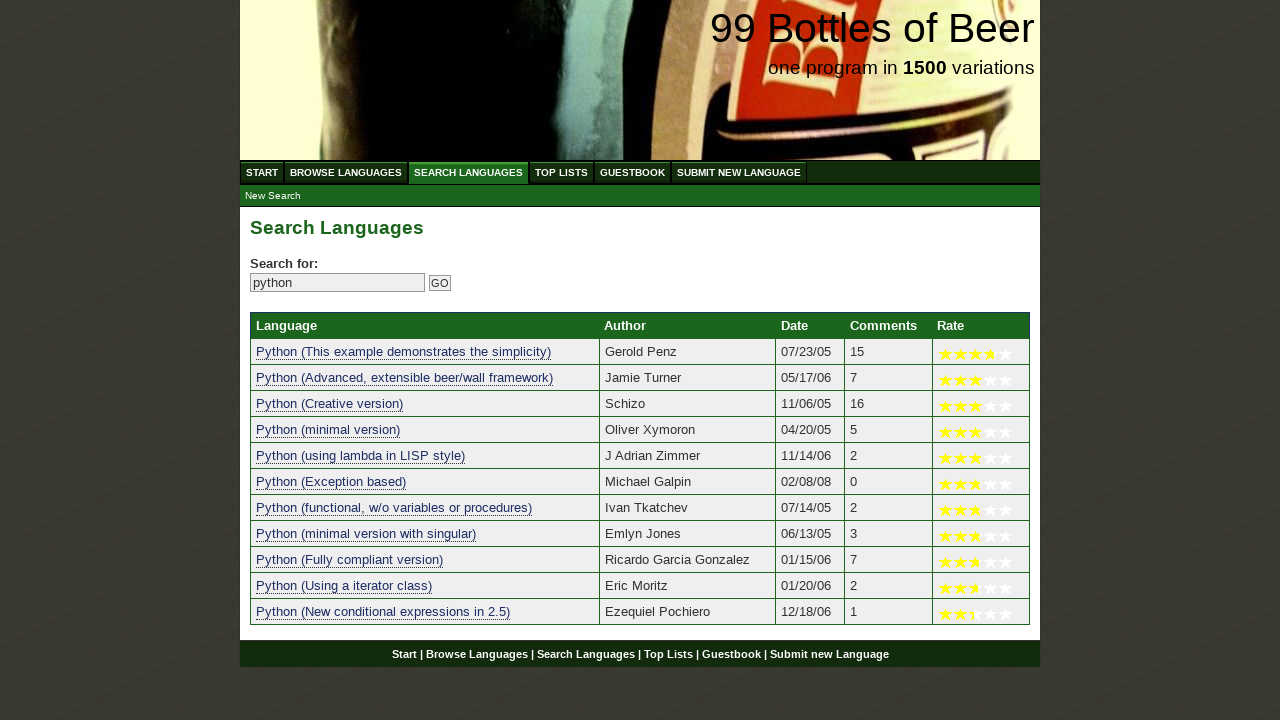

Located search result links in the results table
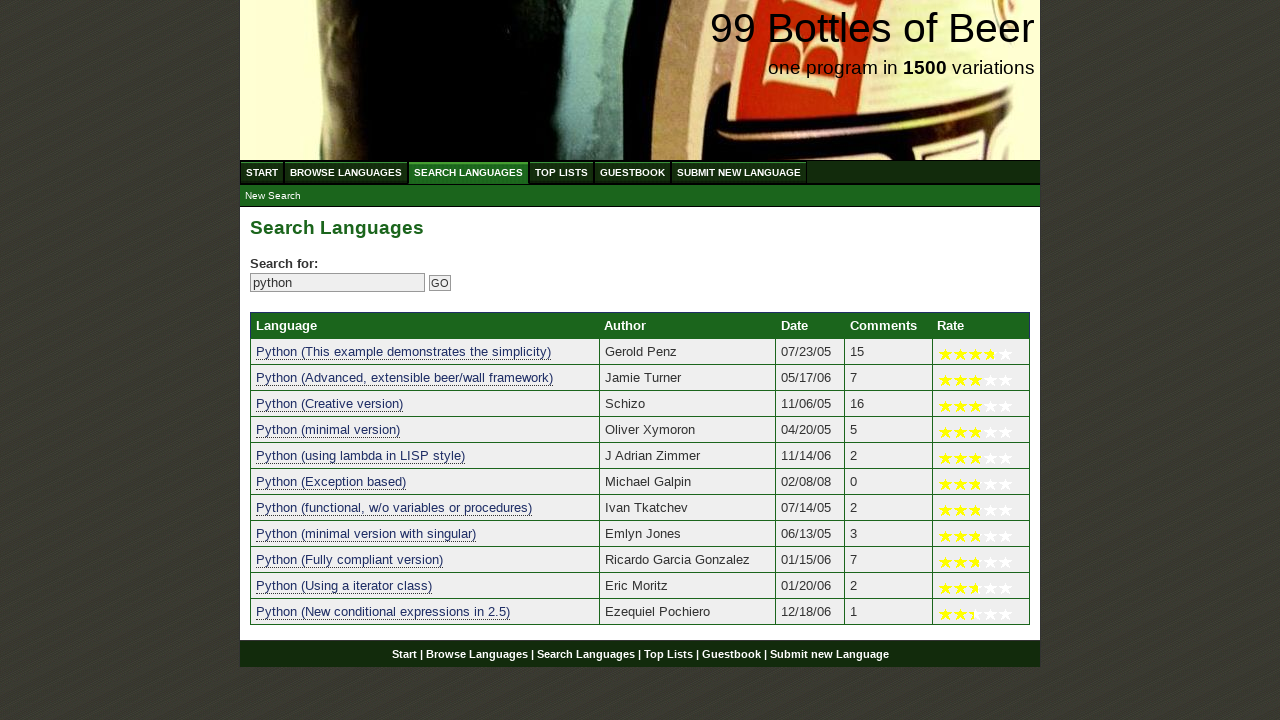

Verified that at least one search result is displayed
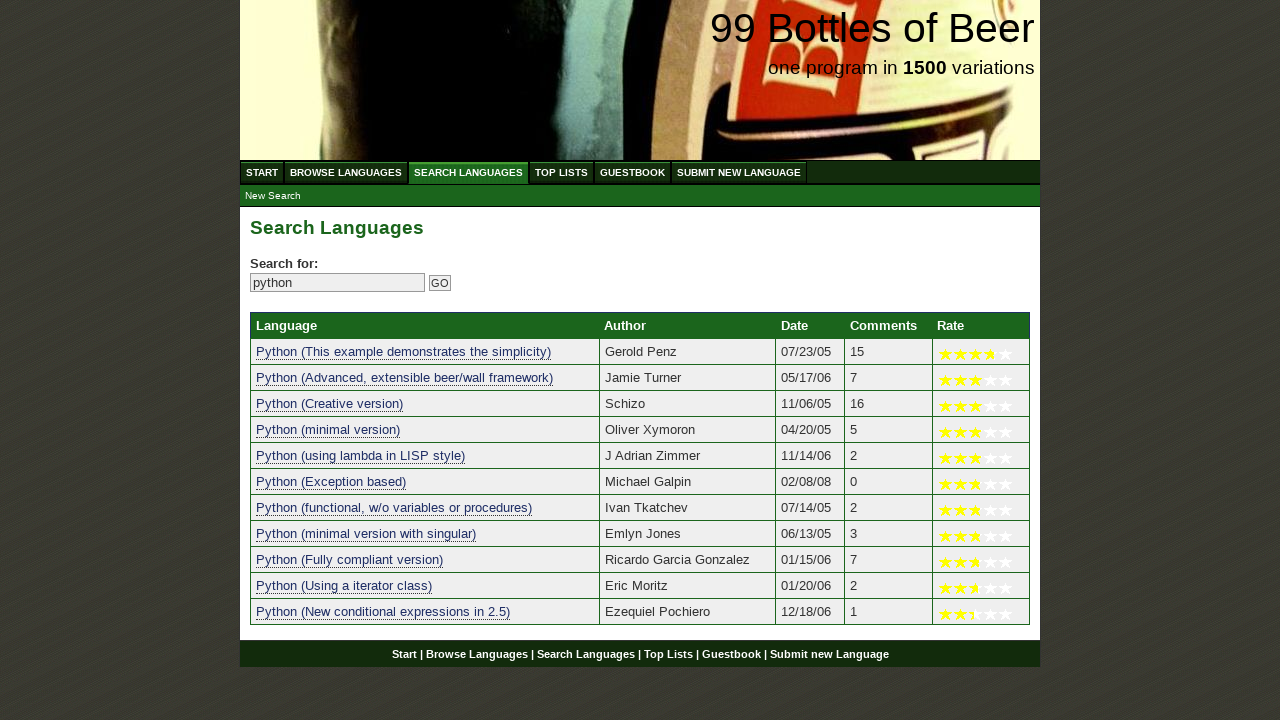

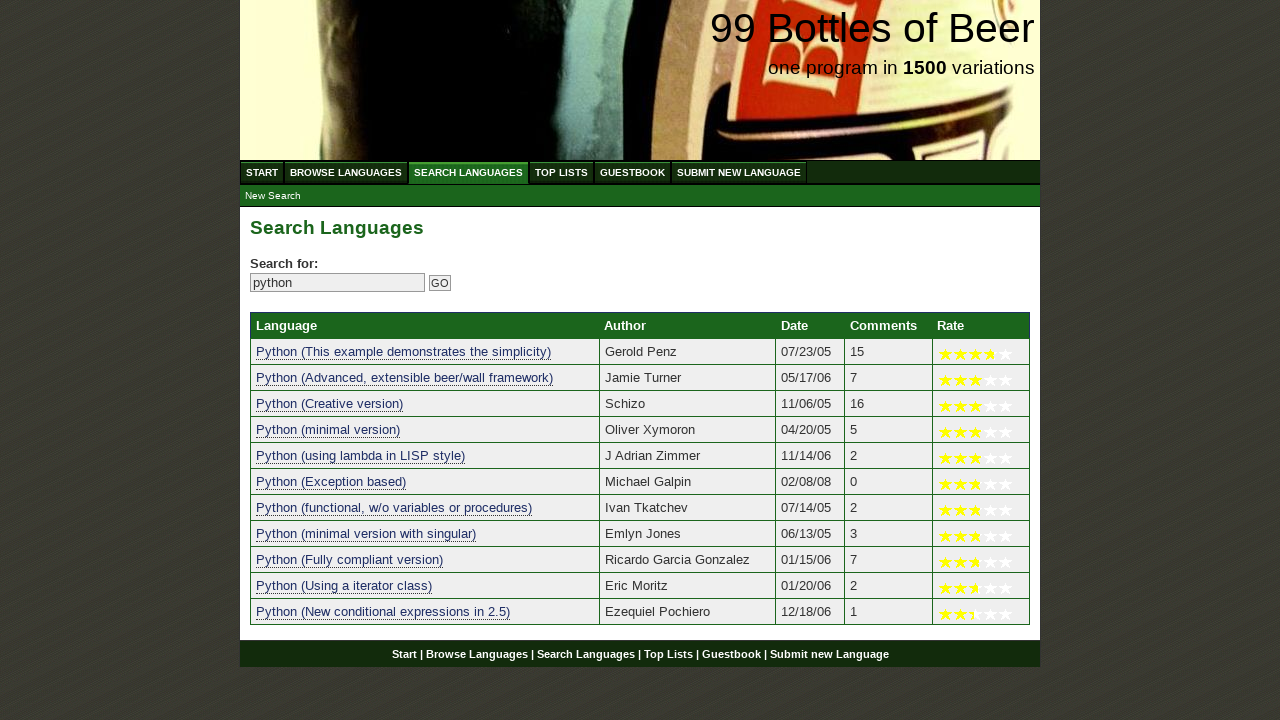